Tests checkbox functionality on a product table by finding a specific product (Smartphone) and selecting its checkbox if not already selected

Starting URL: https://testautomationpractice.blogspot.com/

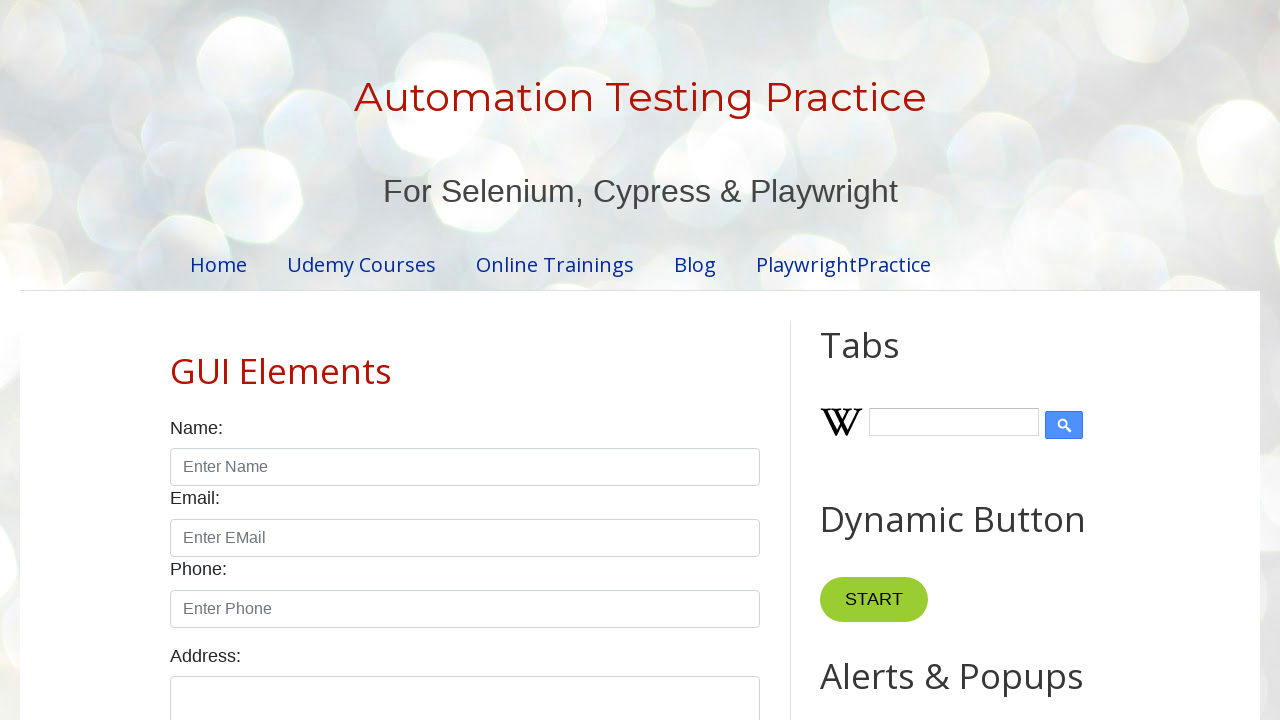

Product table loaded successfully
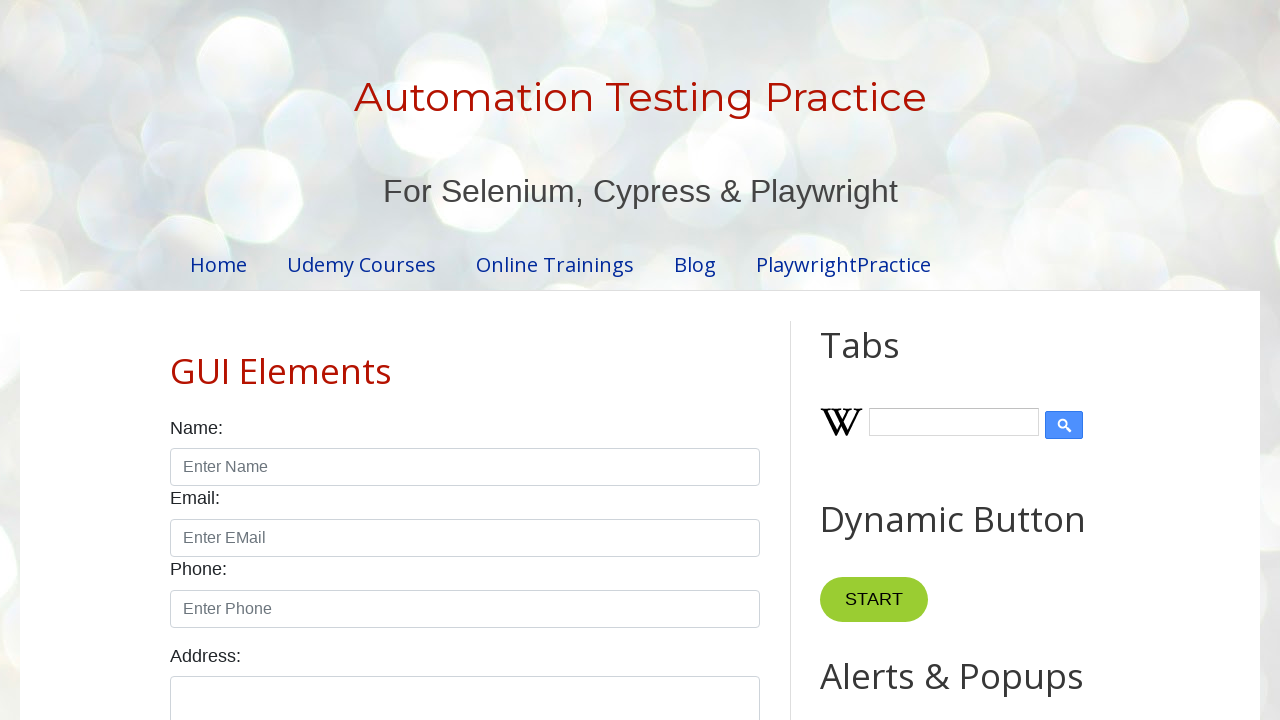

Located all rows in the product table
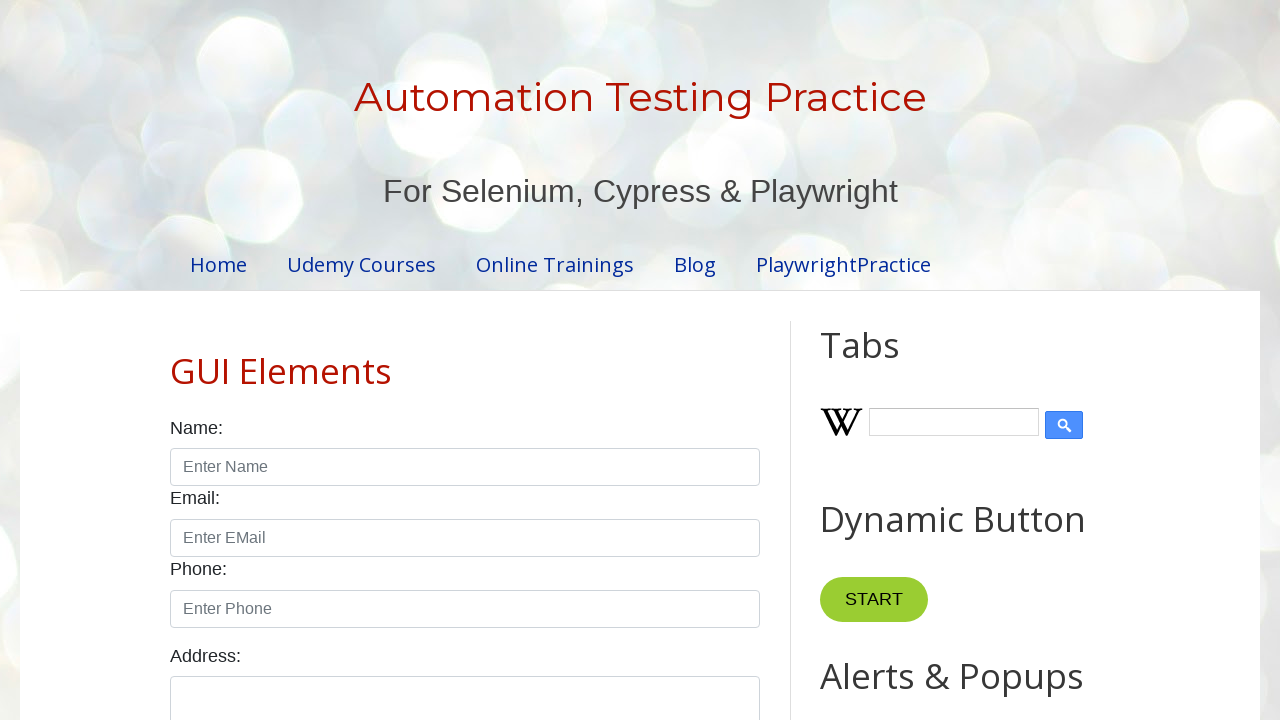

Found 'Smartphone' product in table
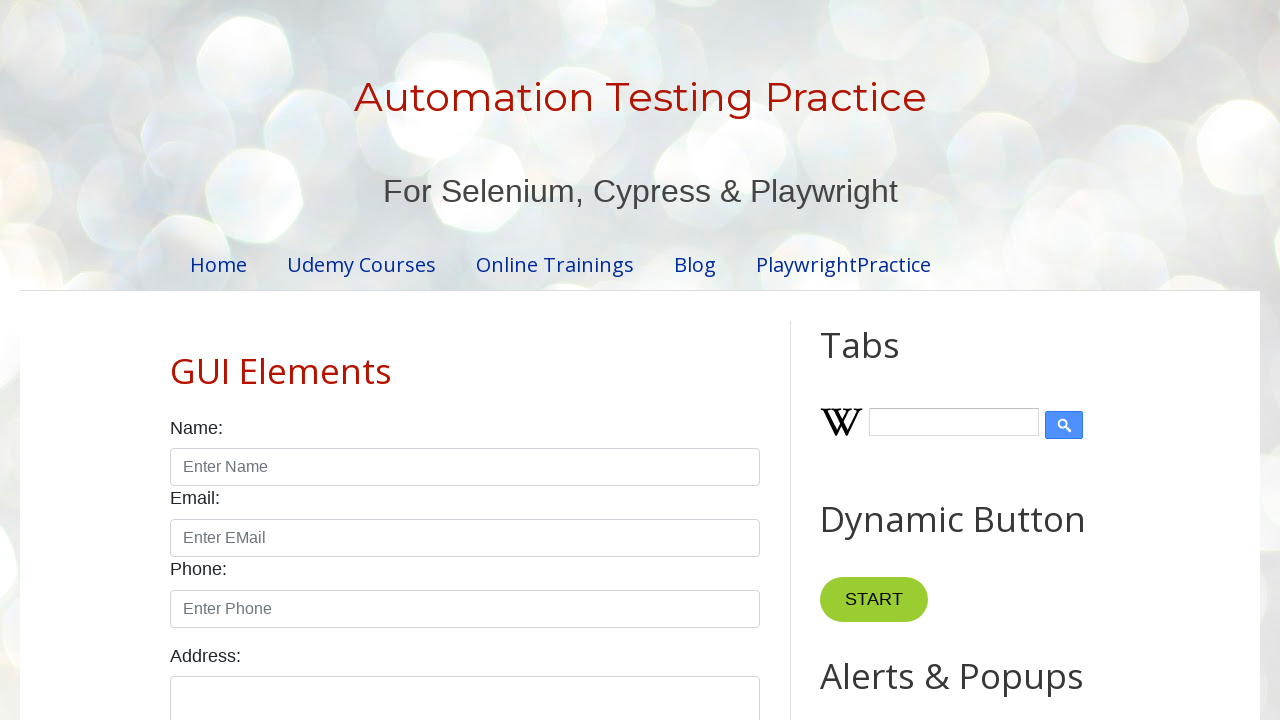

Clicked checkbox for Smartphone product at (651, 361) on xpath=//table[contains(@id, 'productTable')]//tr >> nth=1 >> td:last-child input
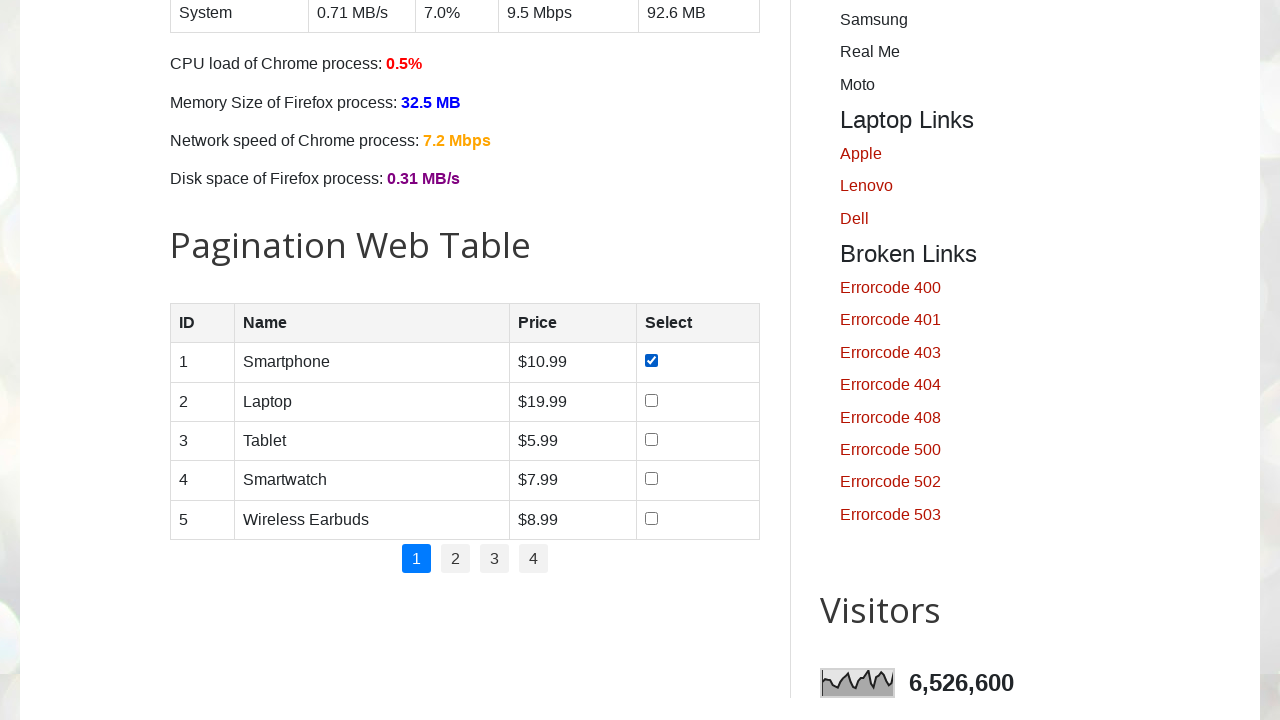

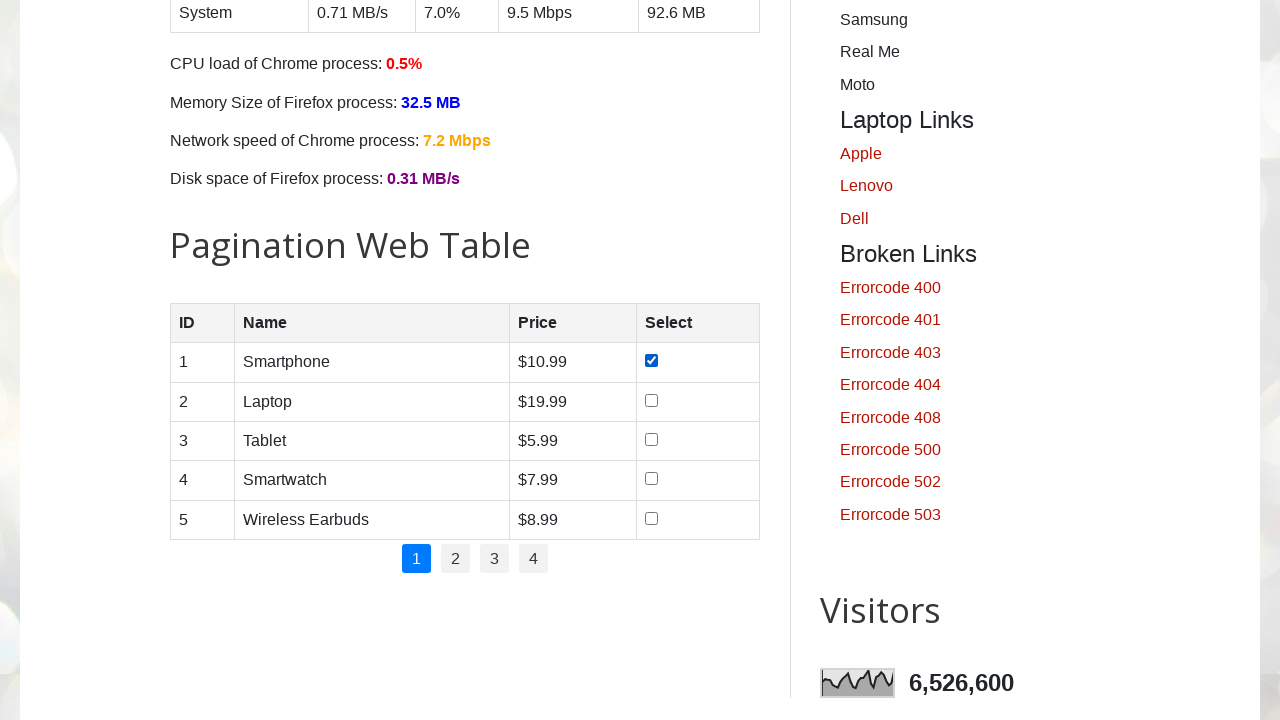